Tests autosuggestive dropdown functionality by typing partial text and selecting a matching option from the suggestions

Starting URL: https://rahulshettyacademy.com/dropdownsPractise/

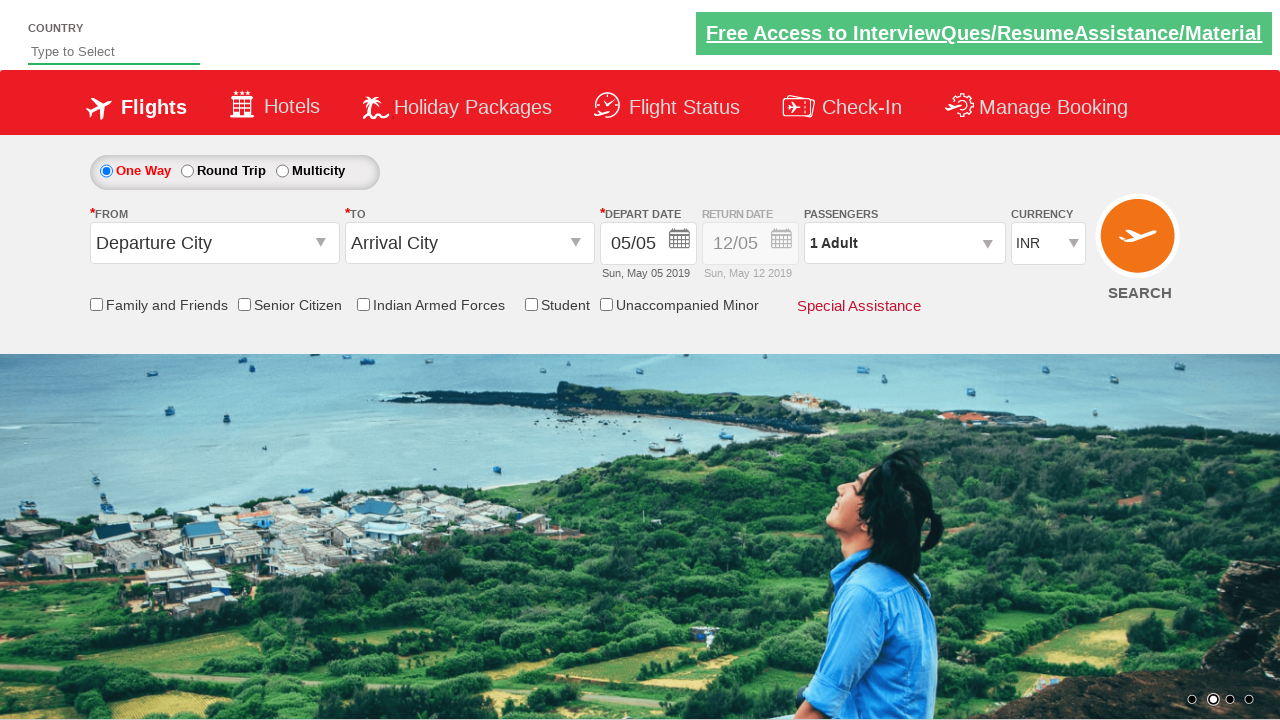

Filled autosuggest field with 'Ind' on #autosuggest
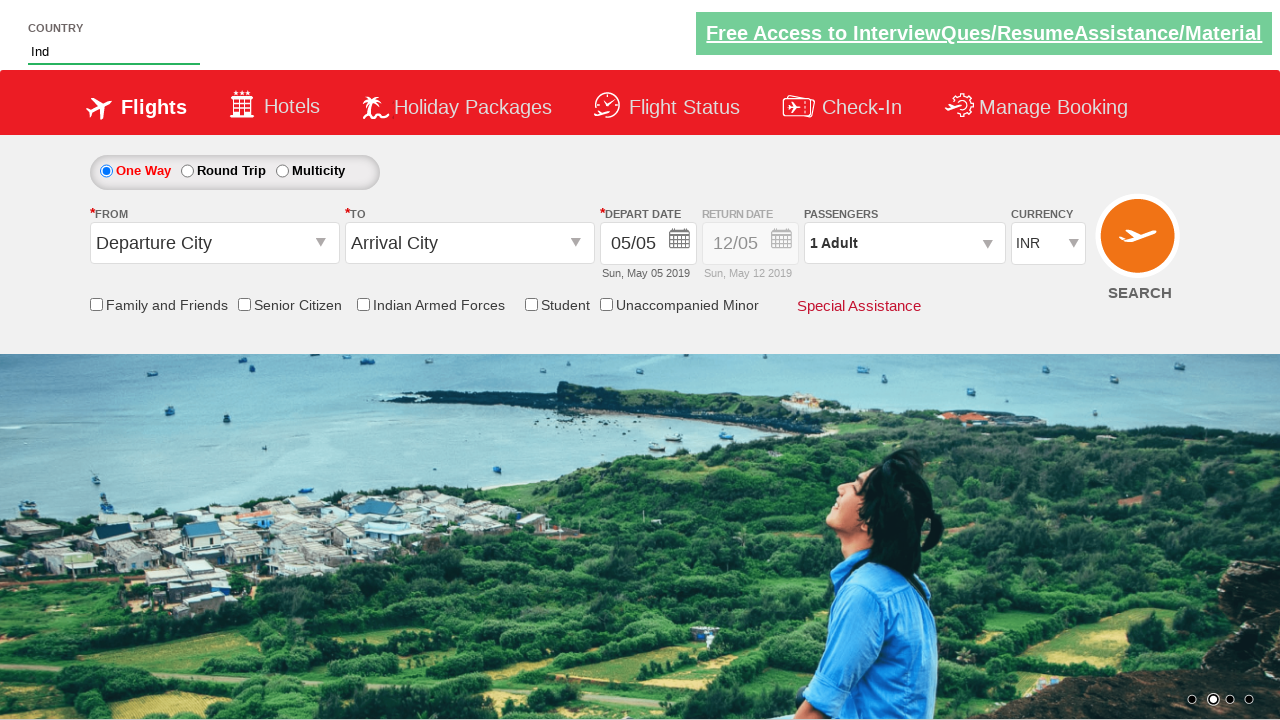

Waited for autosuggest dropdown options to appear
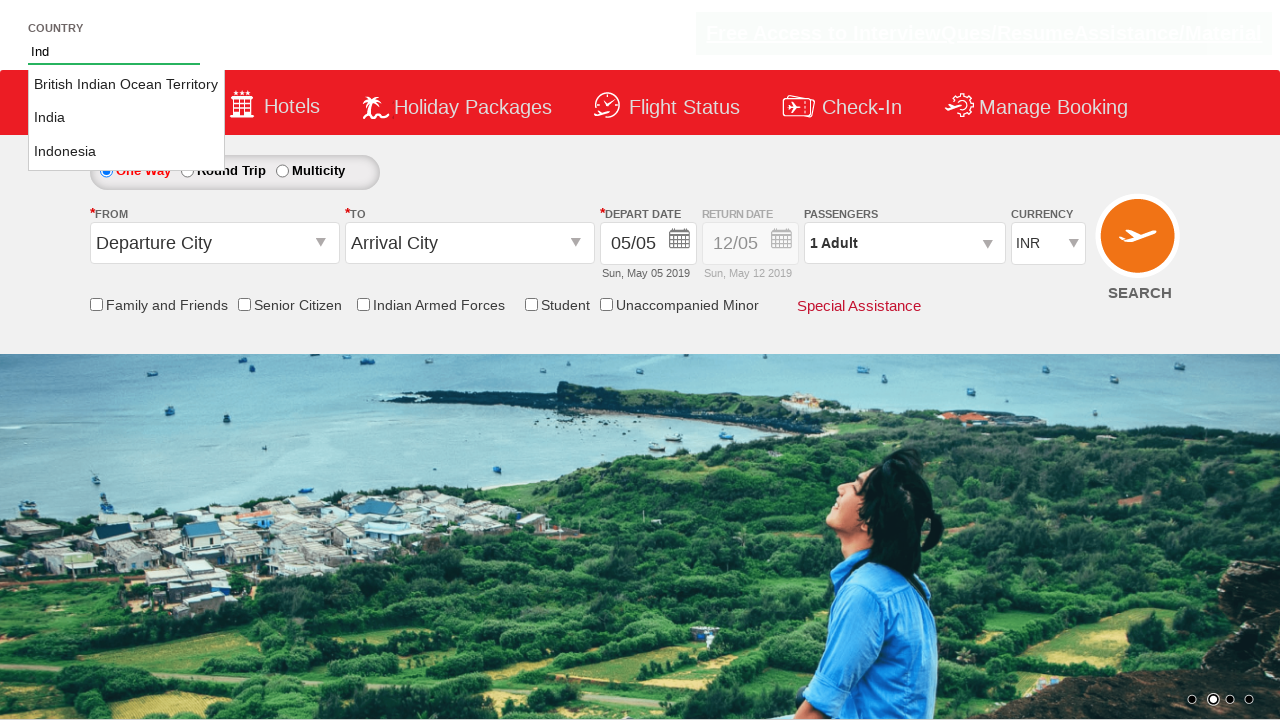

Selected 'India' from autosuggest dropdown options at (126, 118) on li[class='ui-menu-item'] a >> nth=1
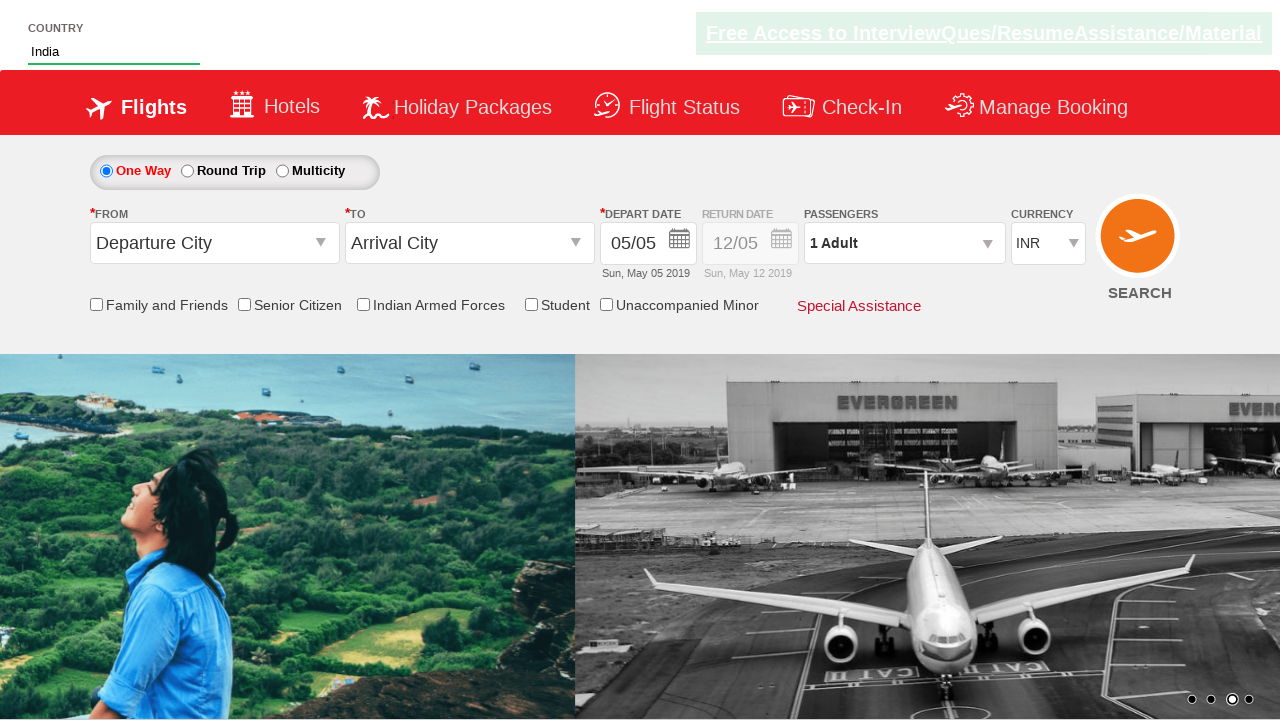

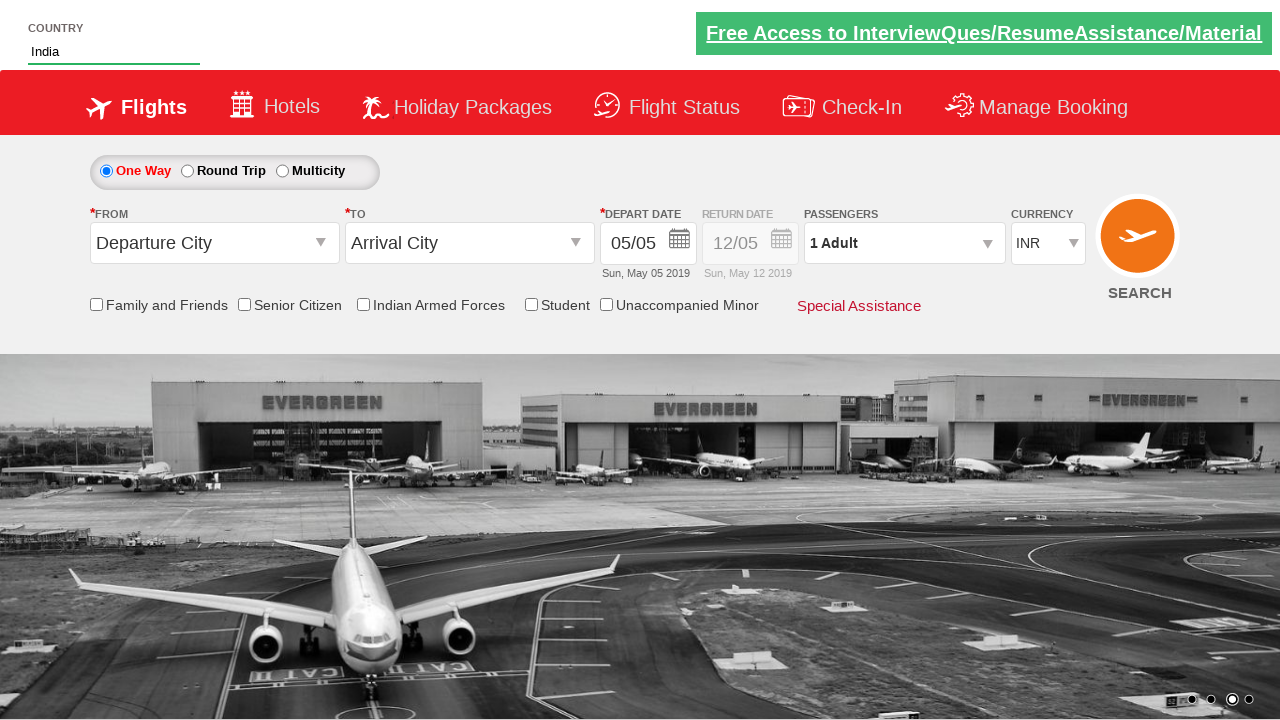